Tests JavaScript alert interaction by navigating to alerts page, triggering an alert, and accepting it

Starting URL: https://the-internet.herokuapp.com/

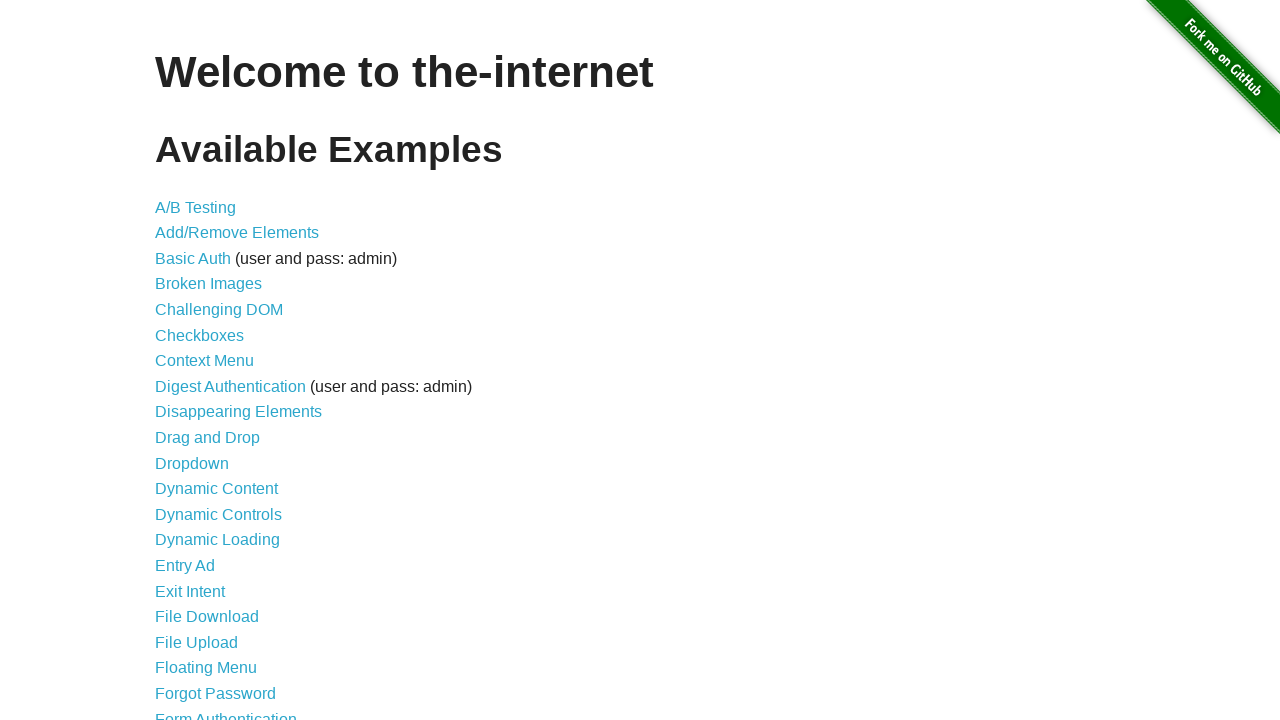

Clicked JavaScript Alerts link to navigate to alerts page at (214, 361) on #content [href$='alerts']
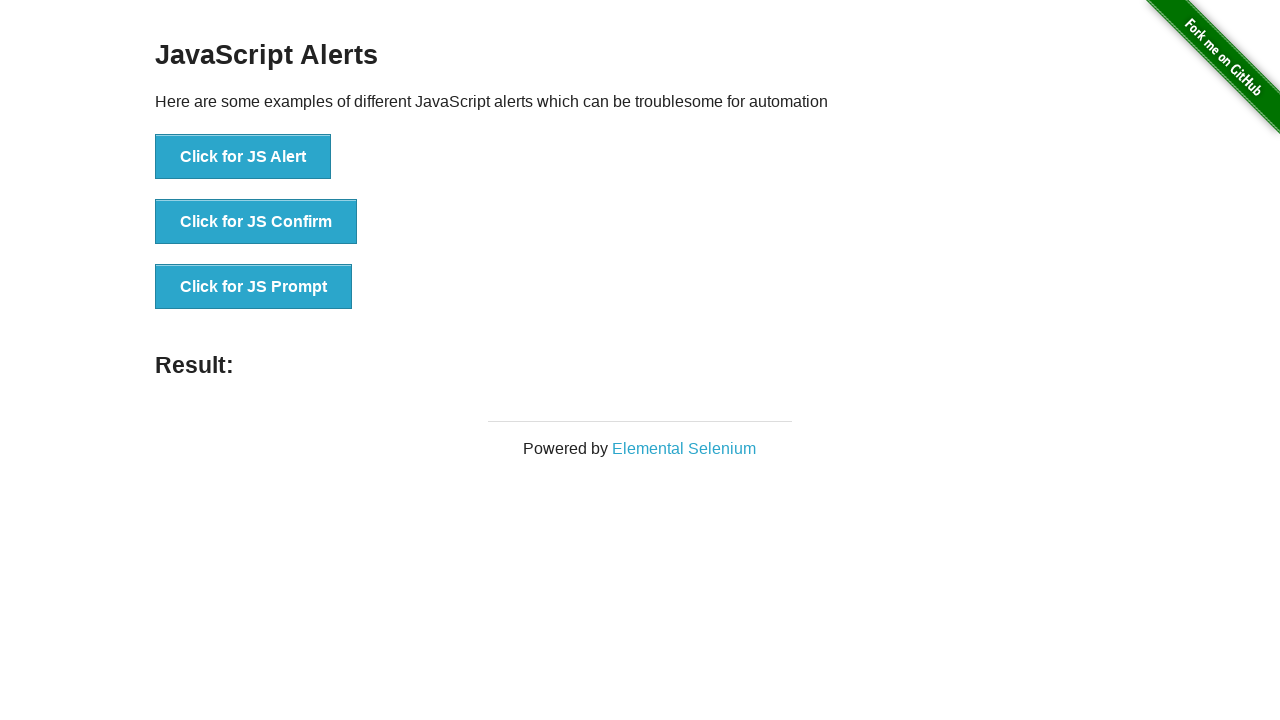

Set up dialog handler to automatically accept alerts
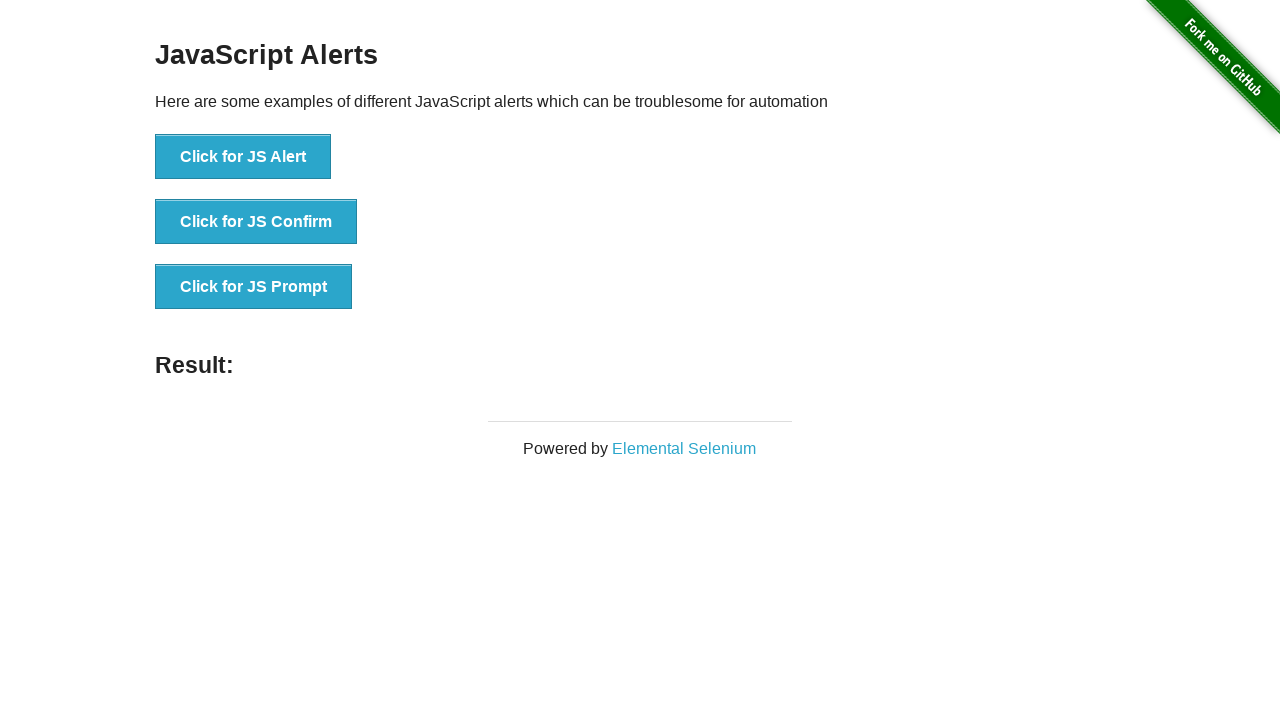

Clicked button to trigger JavaScript alert at (243, 157) on button[onclick='jsAlert()']
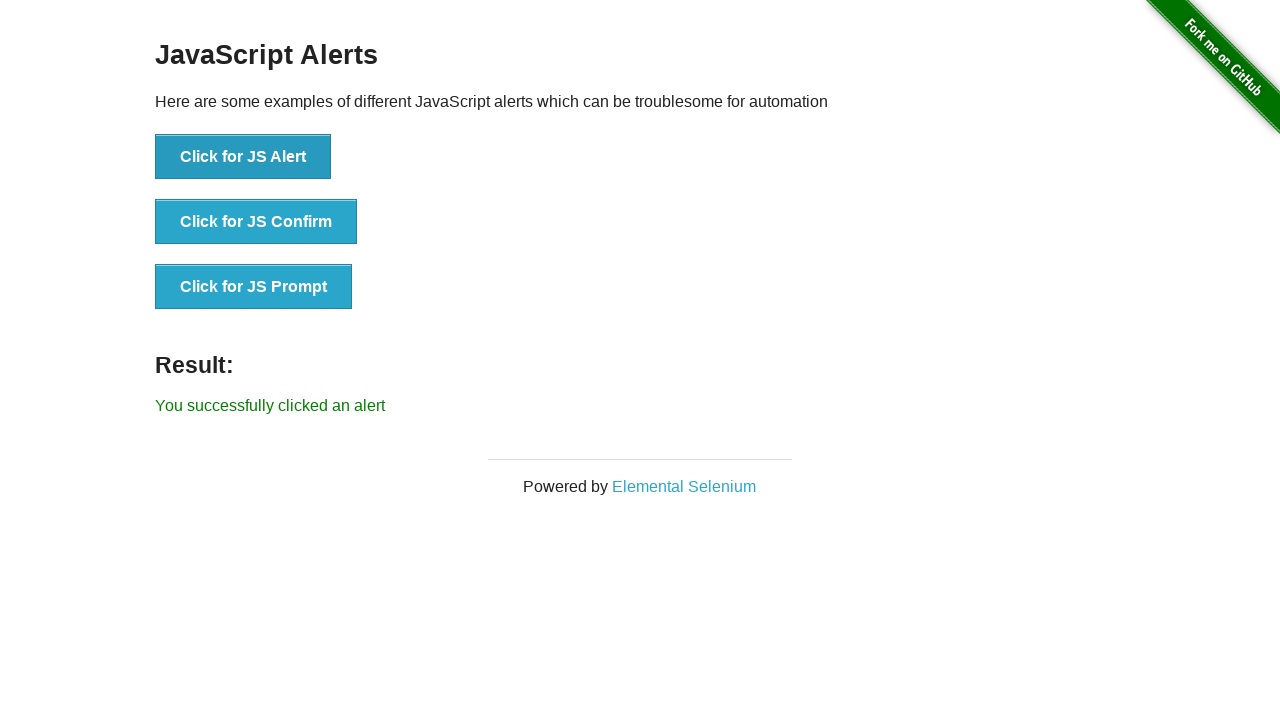

Alert was accepted and result message appeared
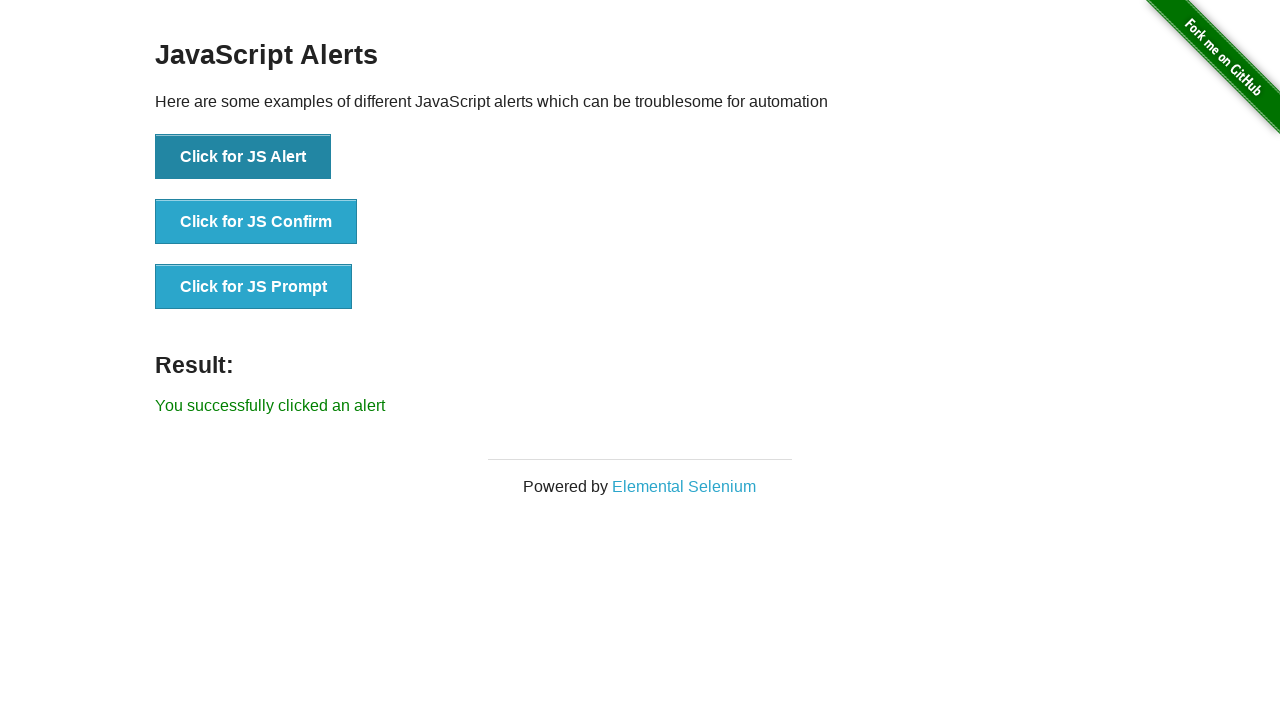

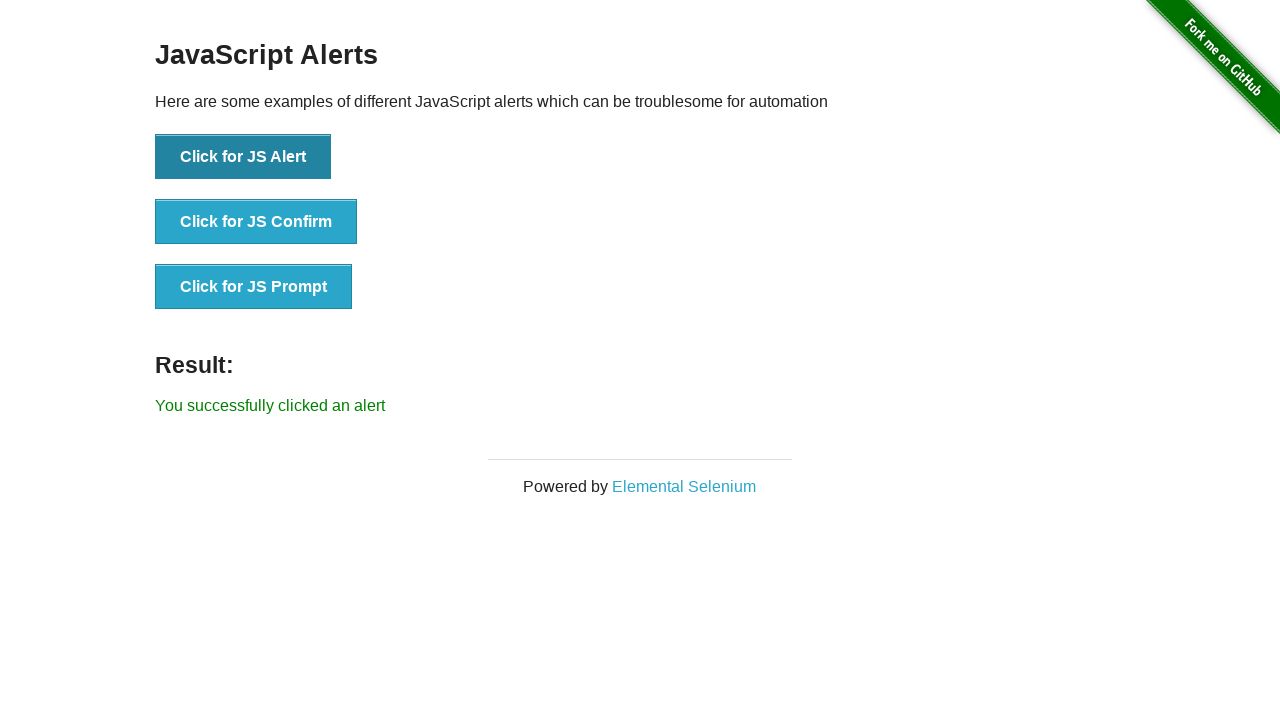